Tests the JDK documentation download page by clicking on the documentation zip file link and then clicking the download button using JavaScript executor.

Starting URL: https://www.oracle.com/java/technologies/javase-jdk23-doc-downloads.html

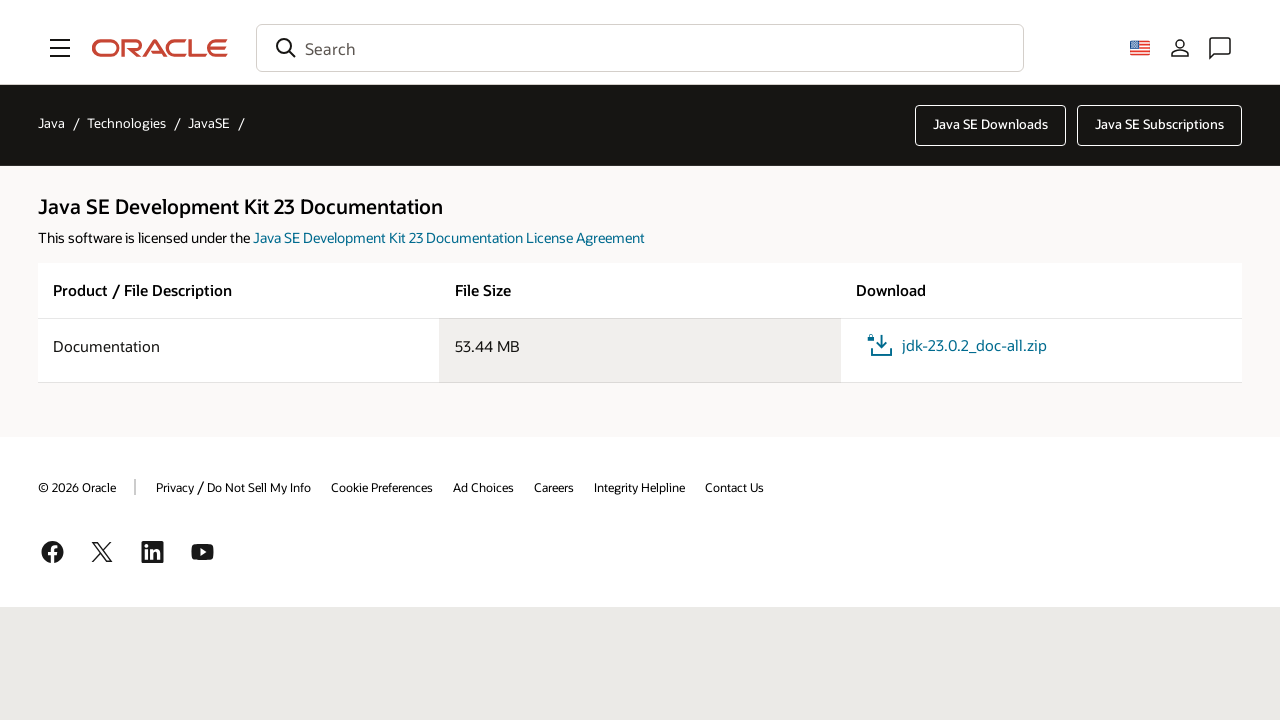

Clicked on jdk-23.0.2_doc-all.zip documentation link at (955, 346) on a:text('jdk-23.0.2_doc-all.zip')
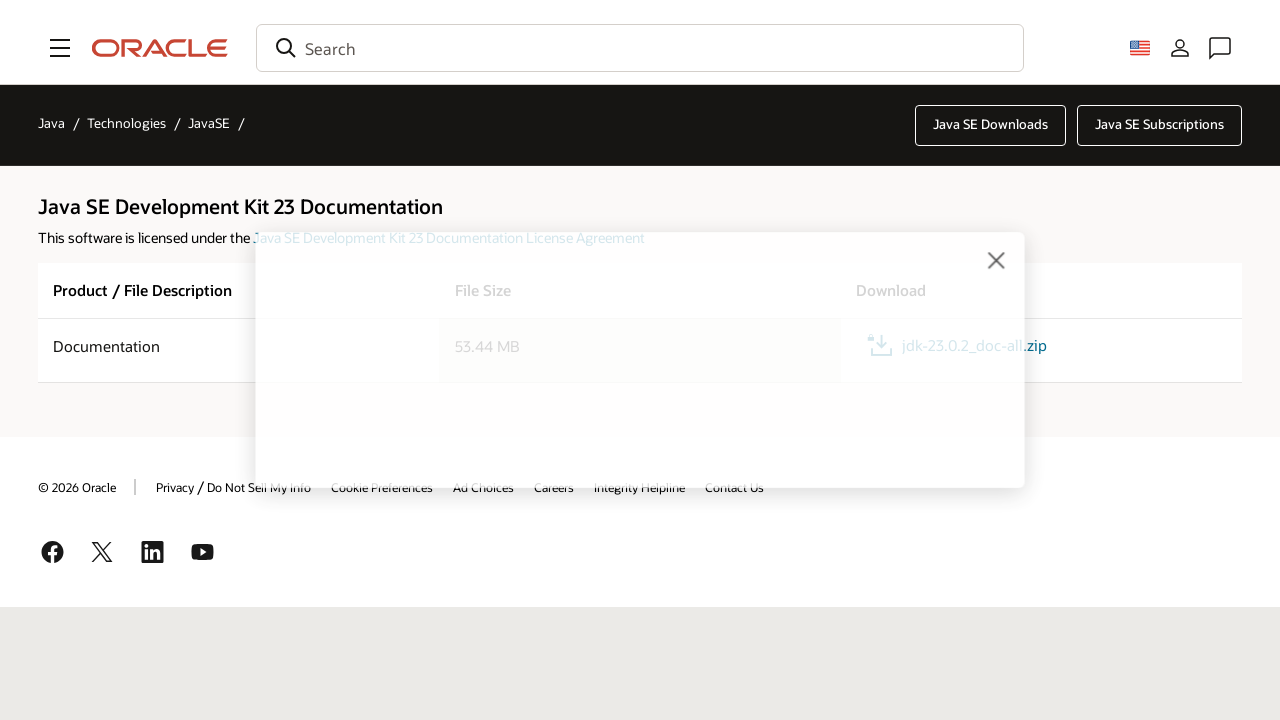

Download button became visible
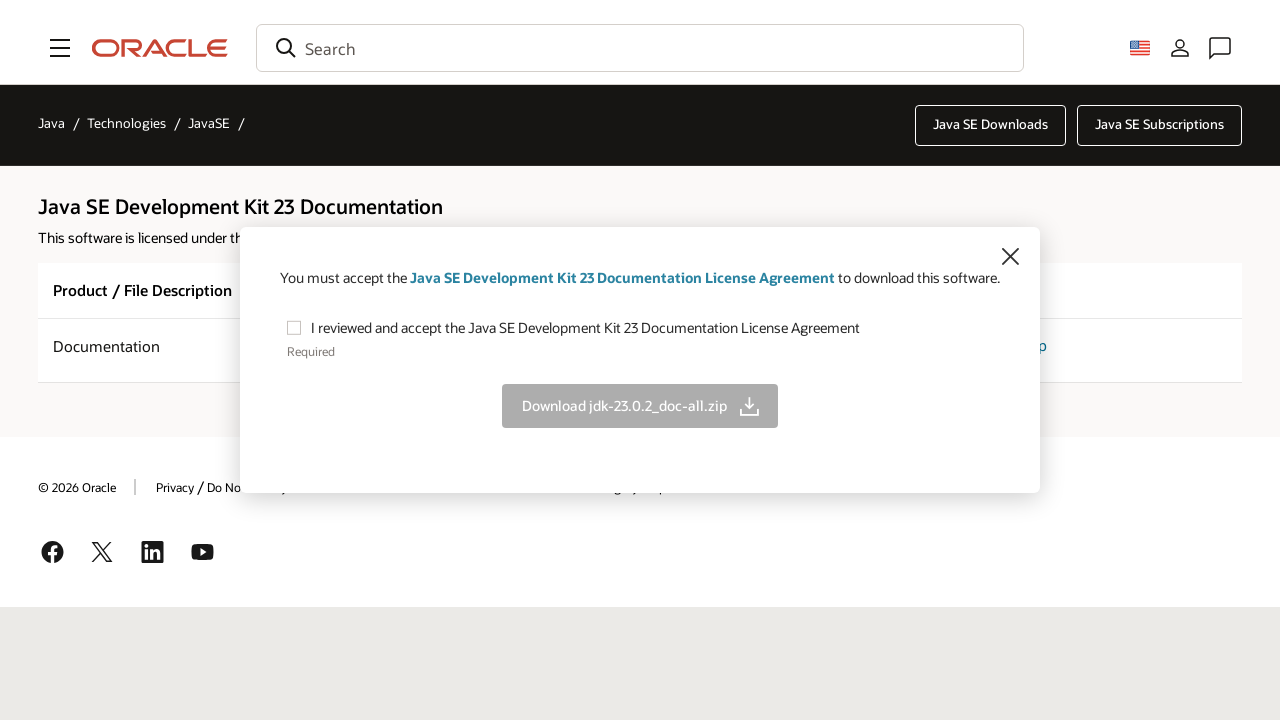

Clicked download button using JavaScript executor
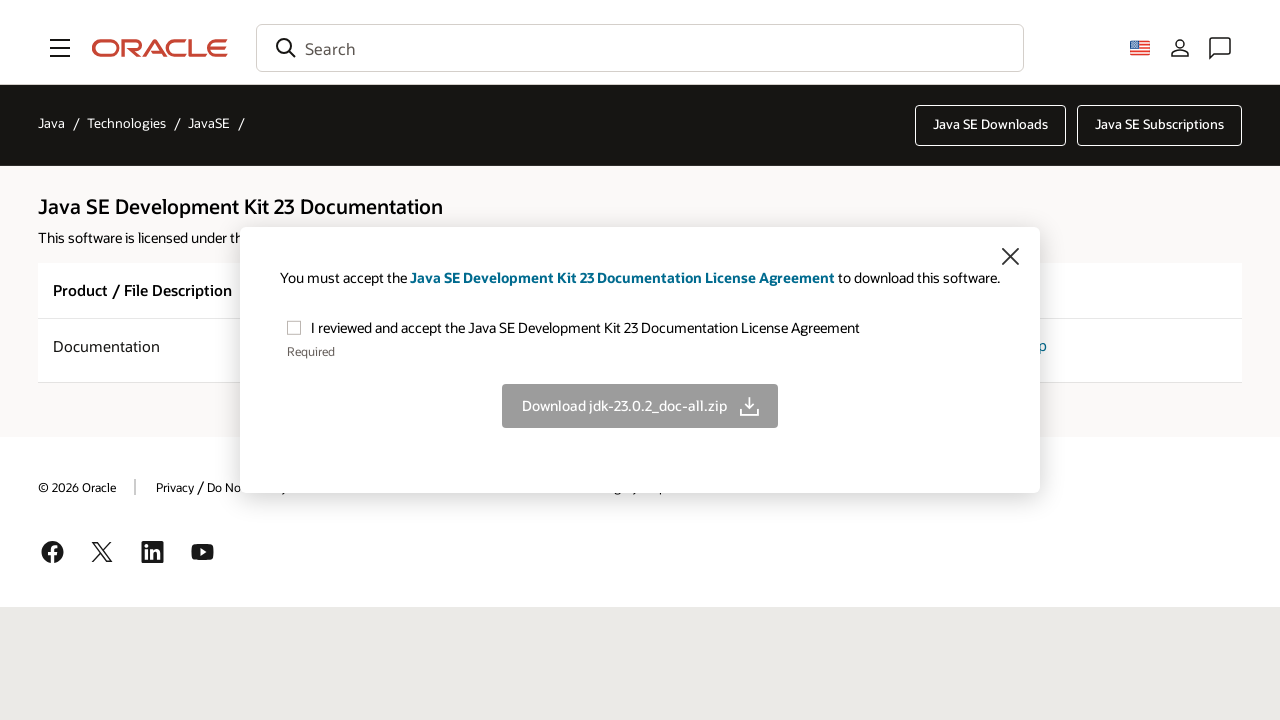

Waited 2 seconds for download dialog/page to process
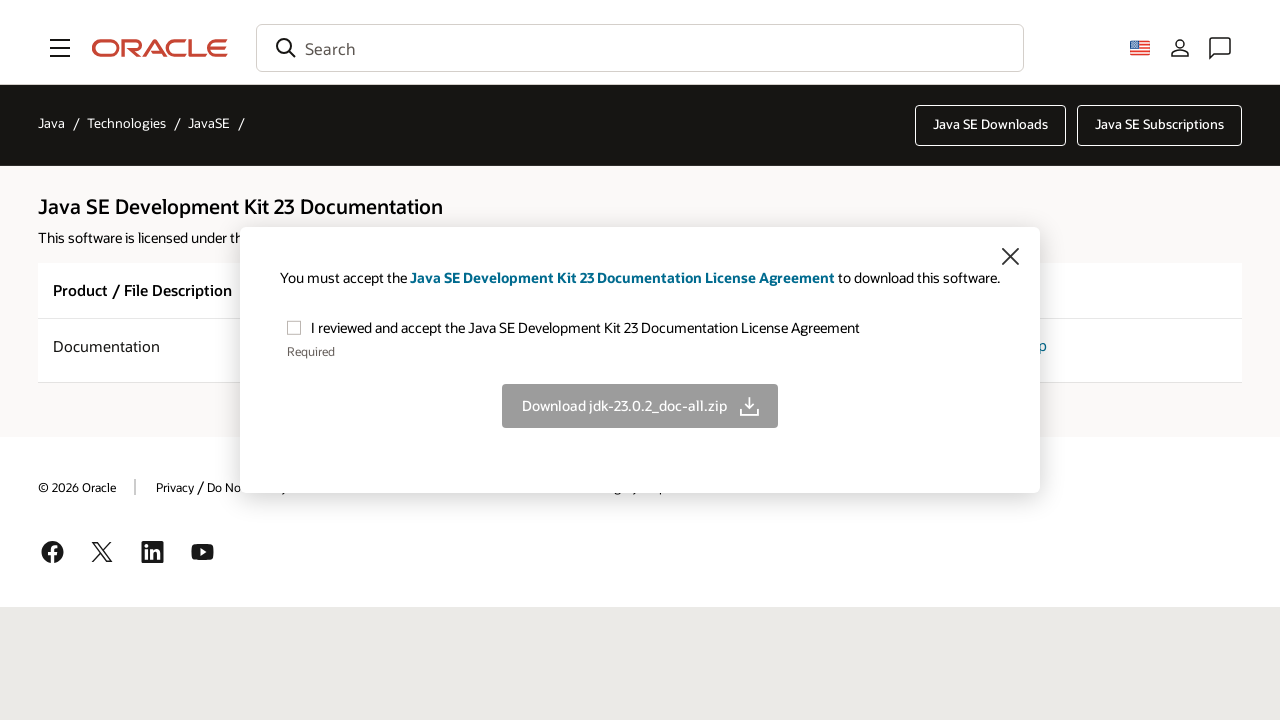

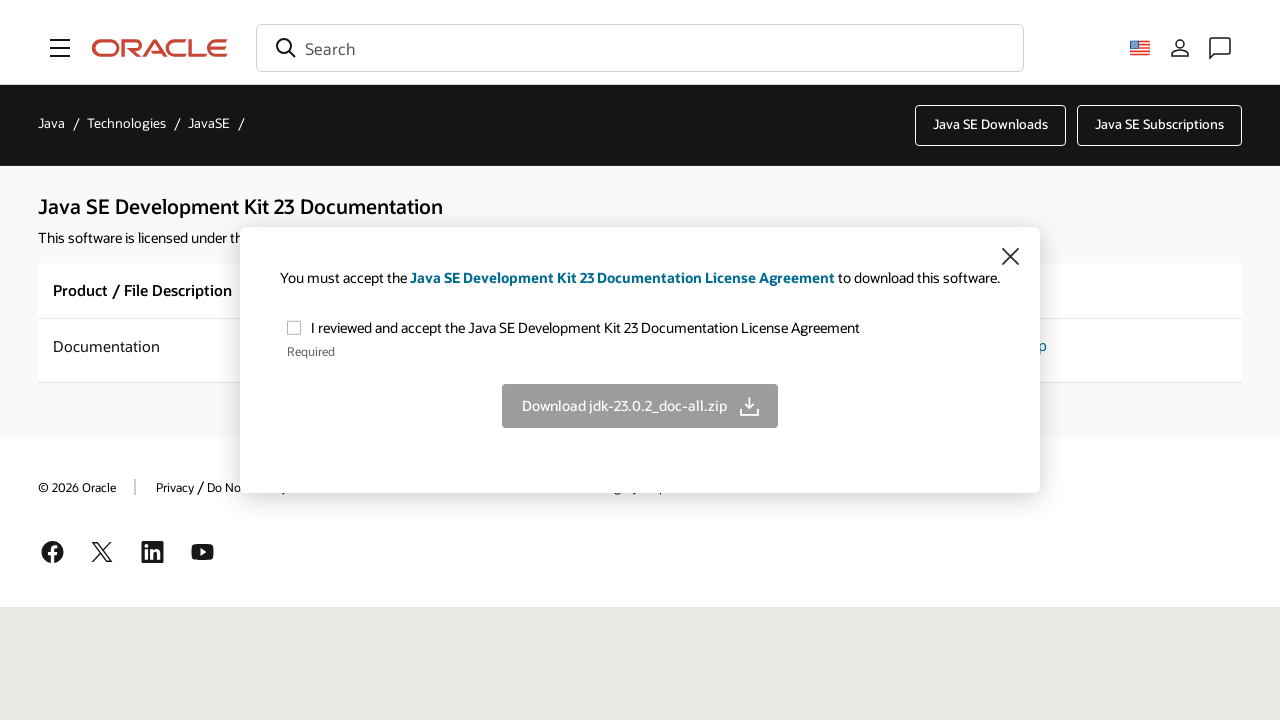